Tests a slow calculator application by setting a delay, performing a calculation (7+8), and verifying the result equals 15

Starting URL: https://bonigarcia.dev/selenium-webdriver-java/slow-calculator.html

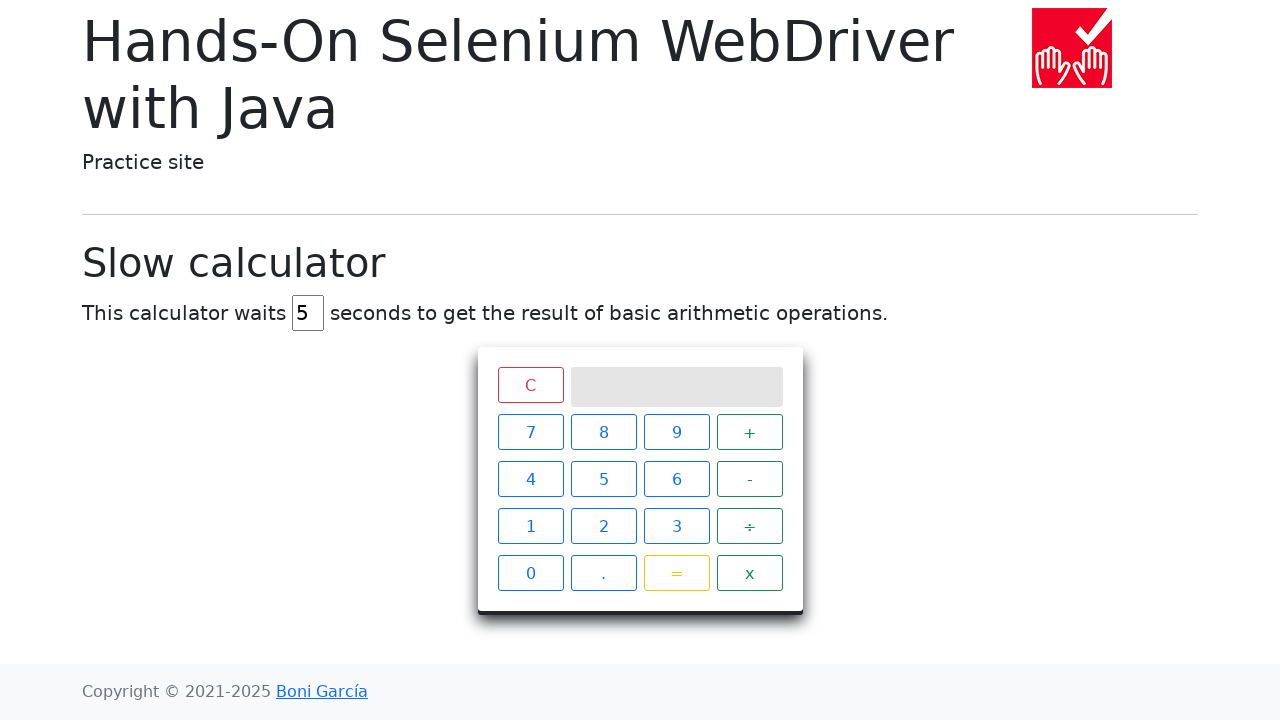

Cleared delay input field on #delay
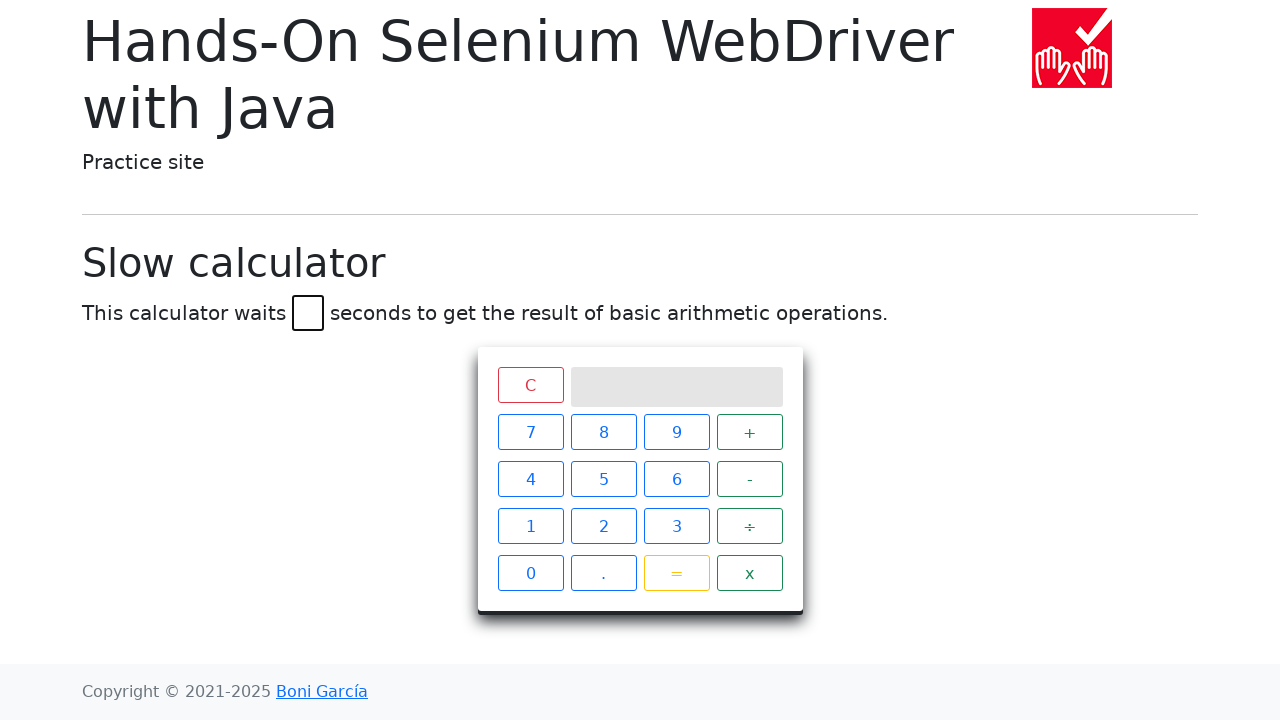

Set calculator delay to 3 seconds on #delay
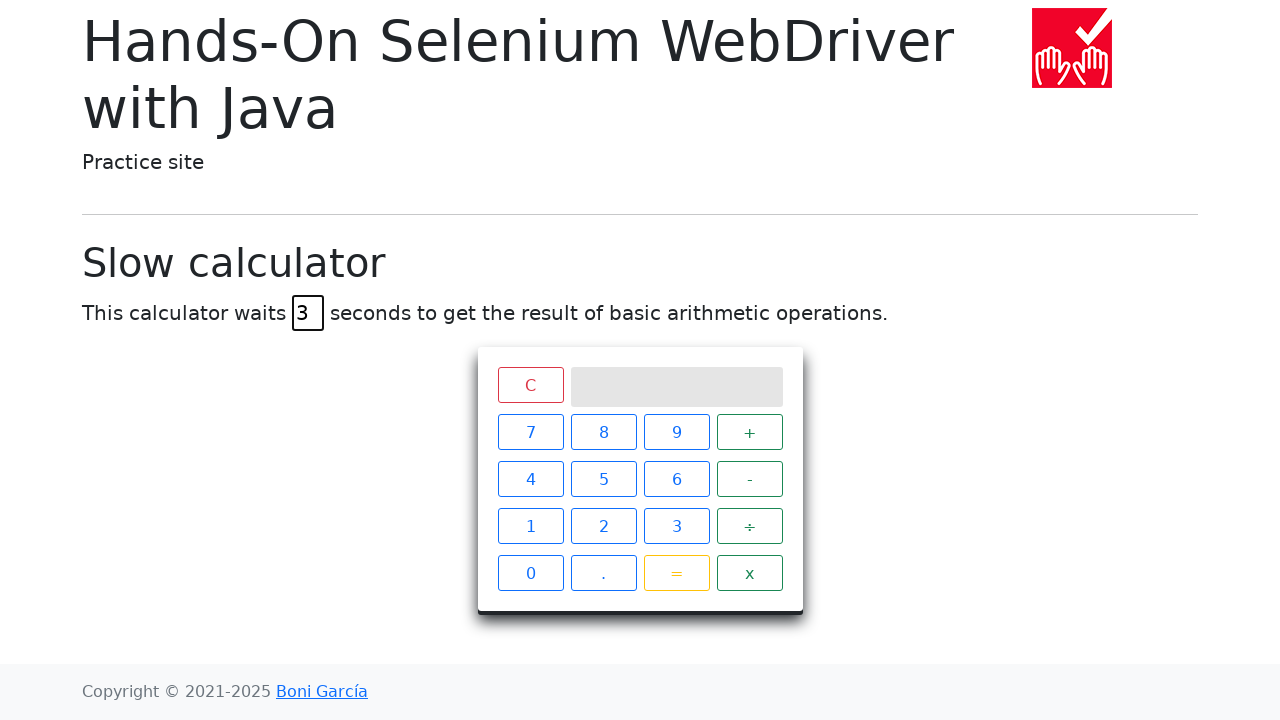

Clicked number 7 on calculator at (530, 432) on xpath=//div[@class='keys']/span[text()='7']
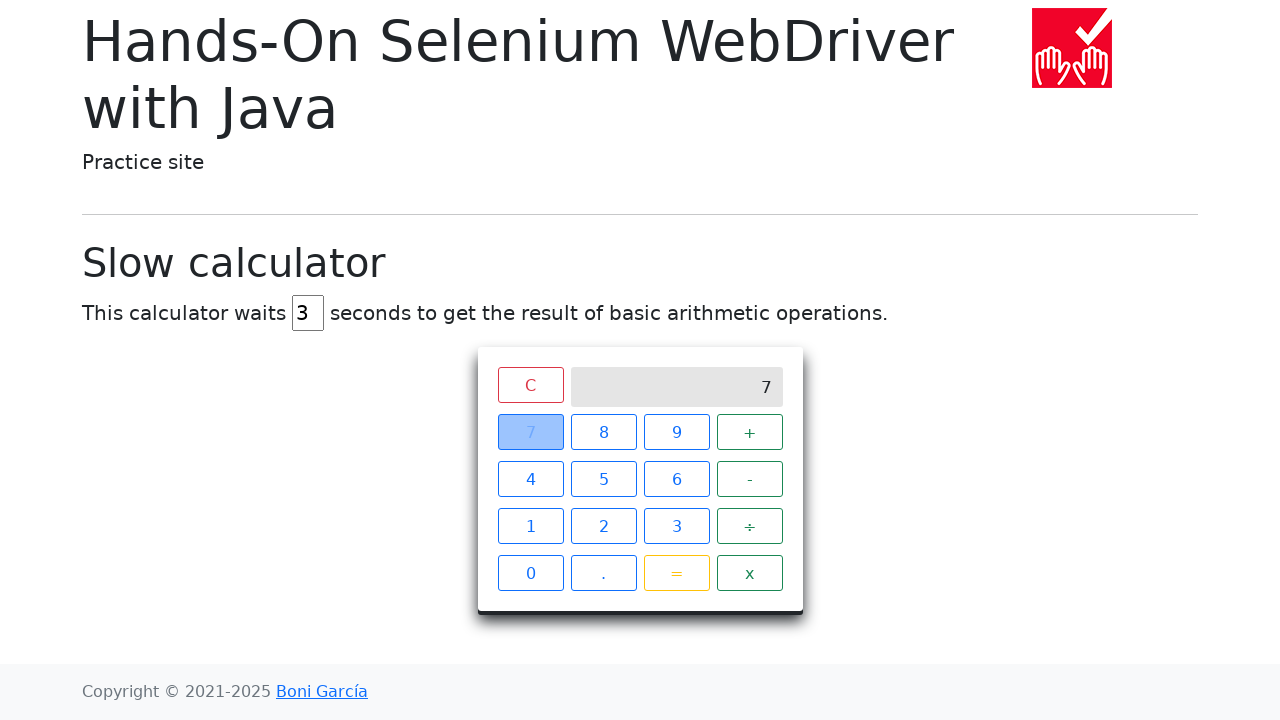

Clicked plus operator at (750, 432) on xpath=//div[@class='keys']/span[text()='+']
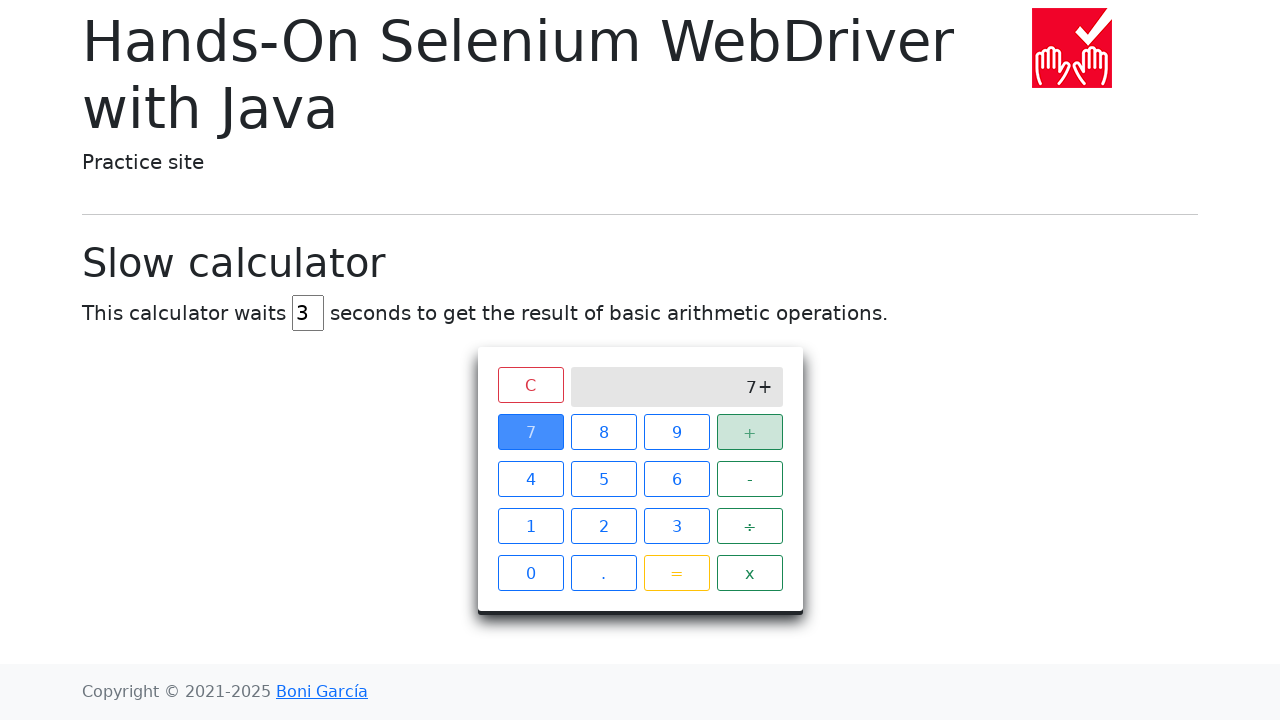

Clicked number 8 on calculator at (604, 432) on xpath=//div[@class='keys']/span[text()='8']
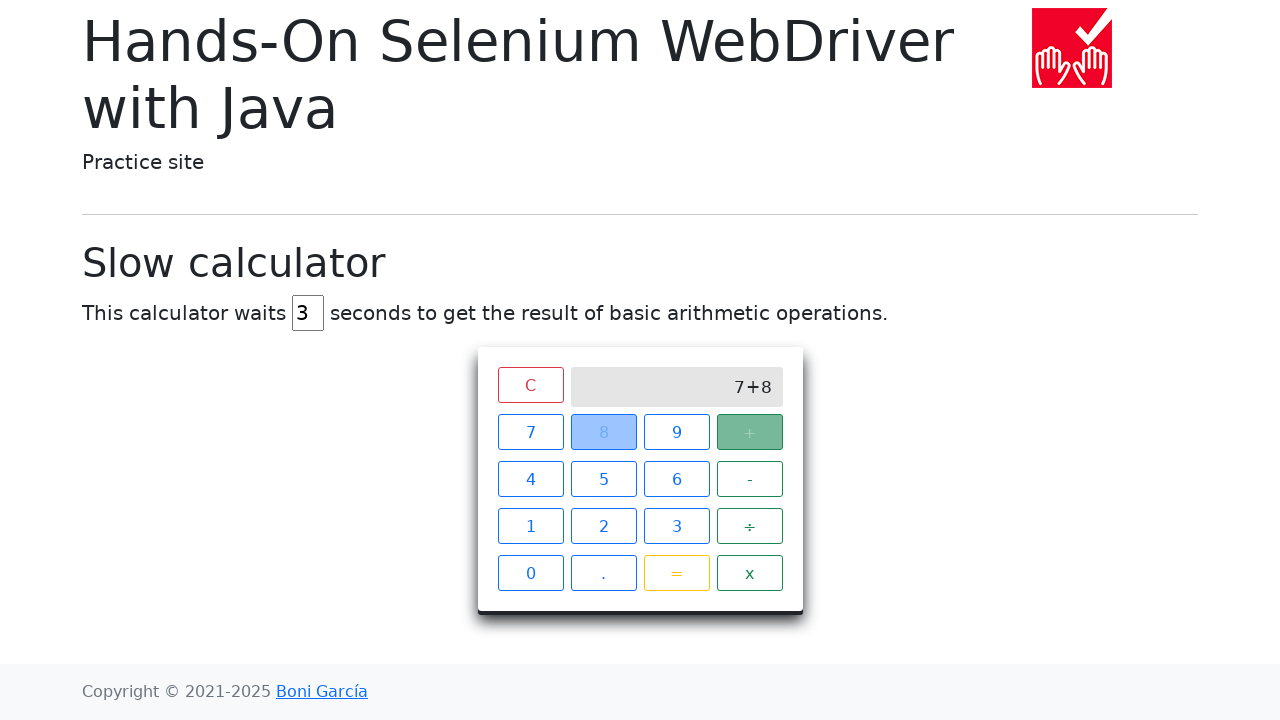

Clicked equals button to calculate 7+8 at (676, 573) on xpath=//div[@class='keys']/span[text()='=']
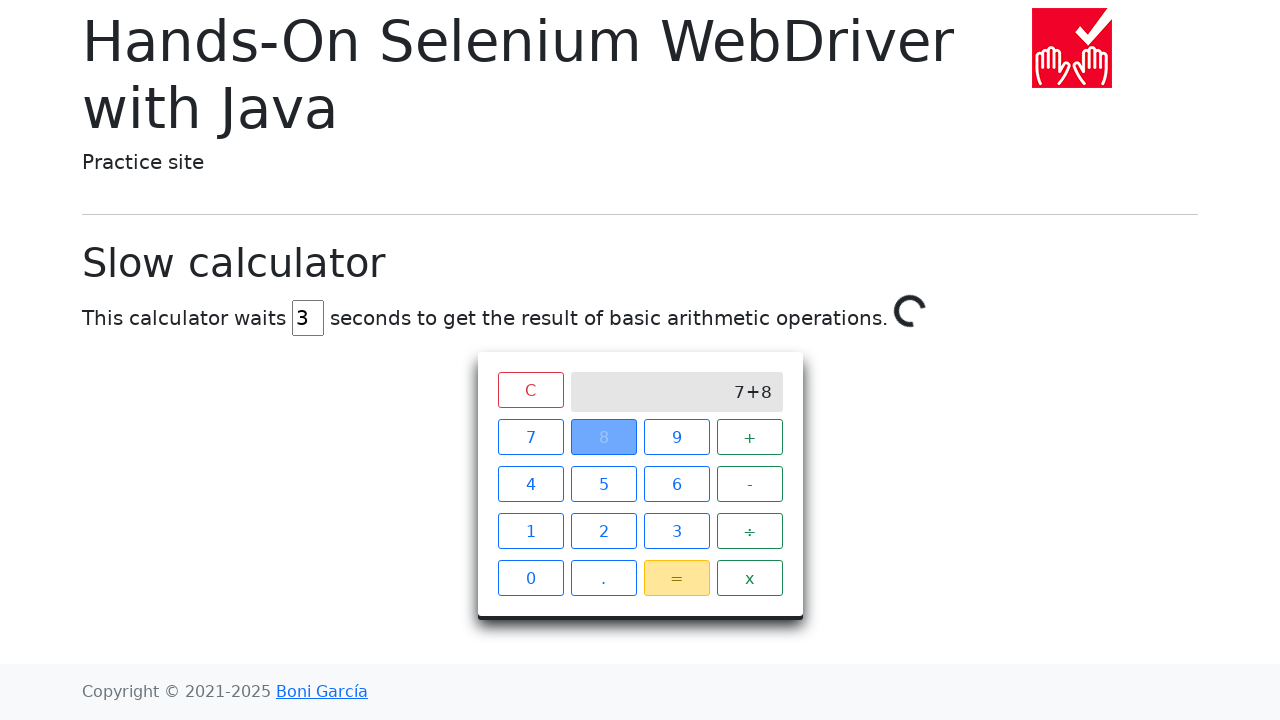

Calculator result appeared showing 15
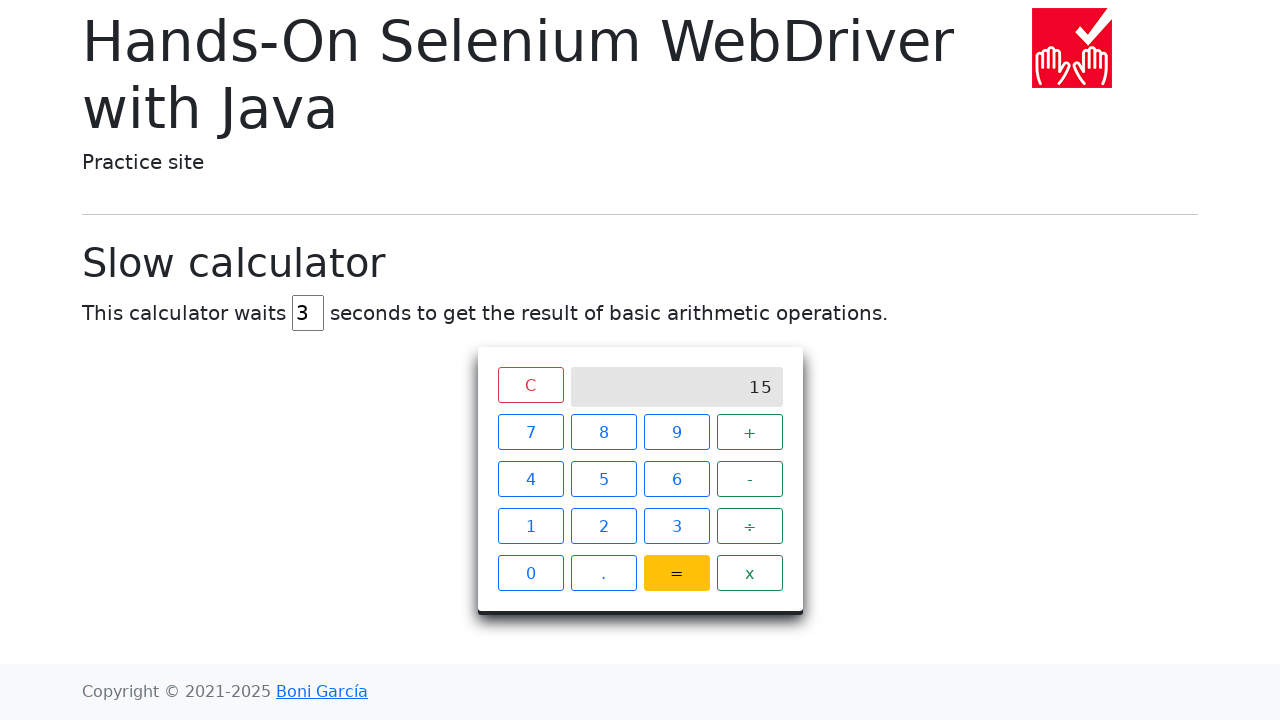

Retrieved calculator result: 15
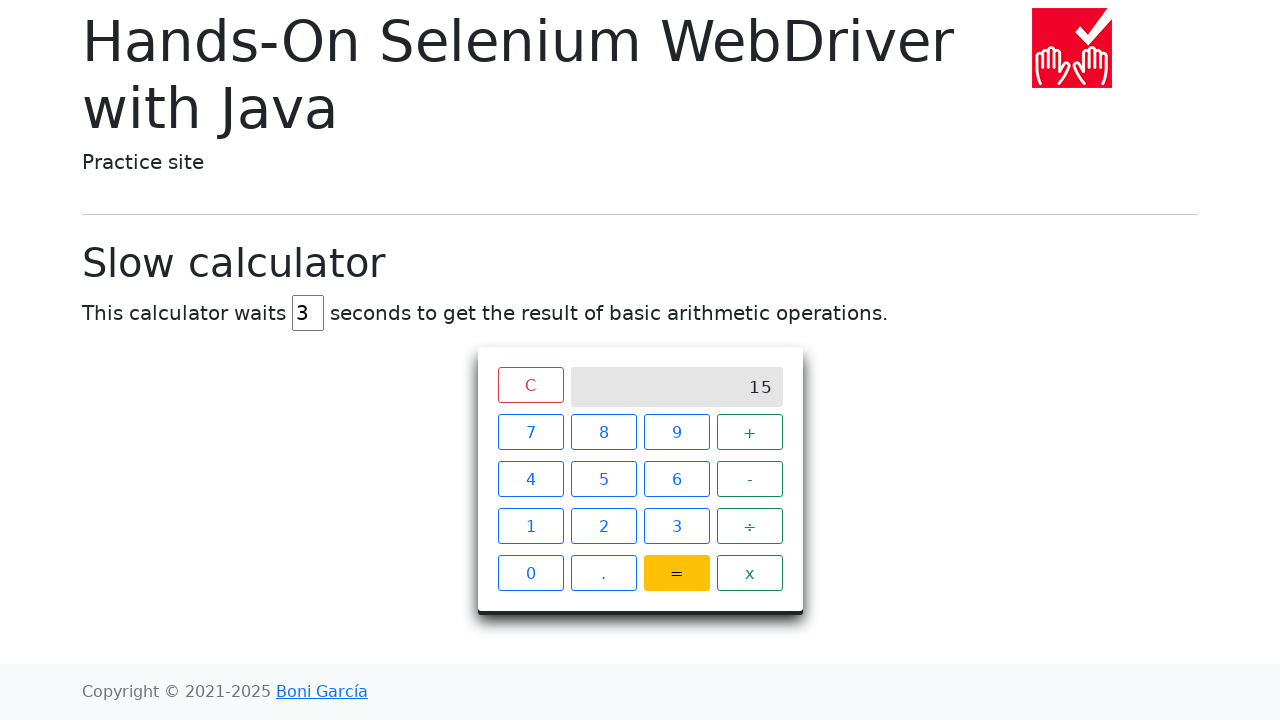

Verified calculator result equals 15
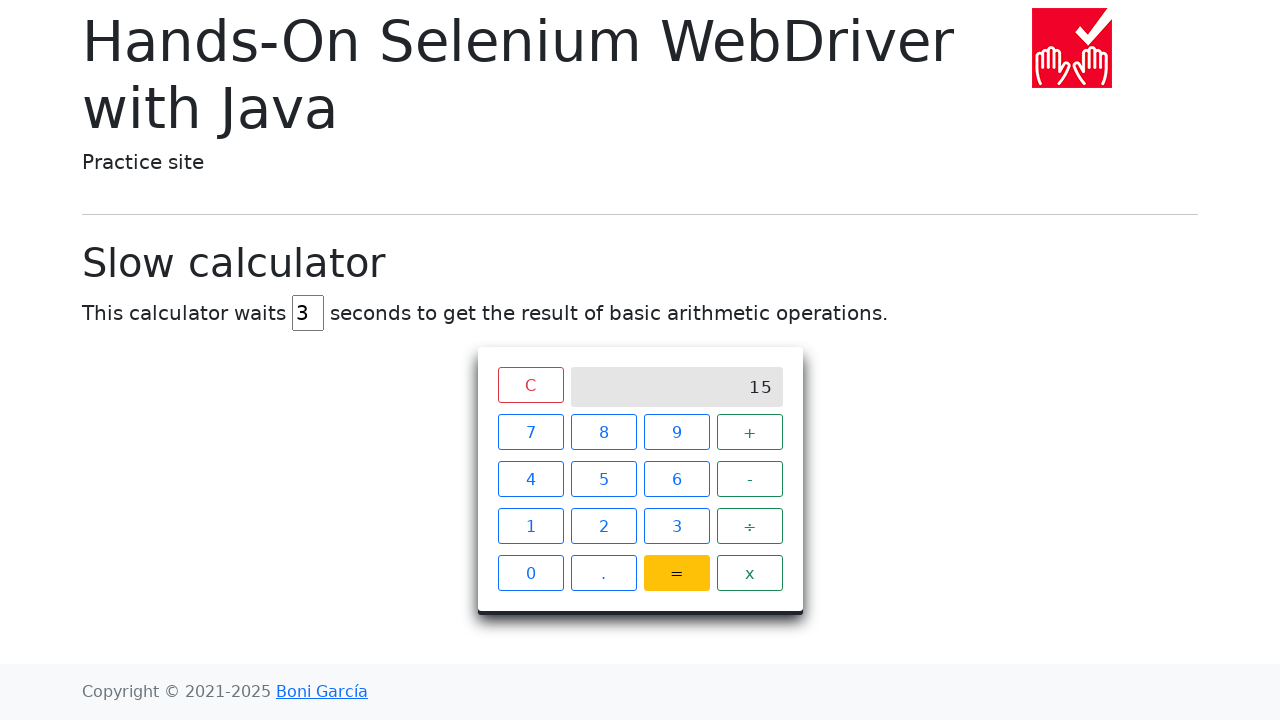

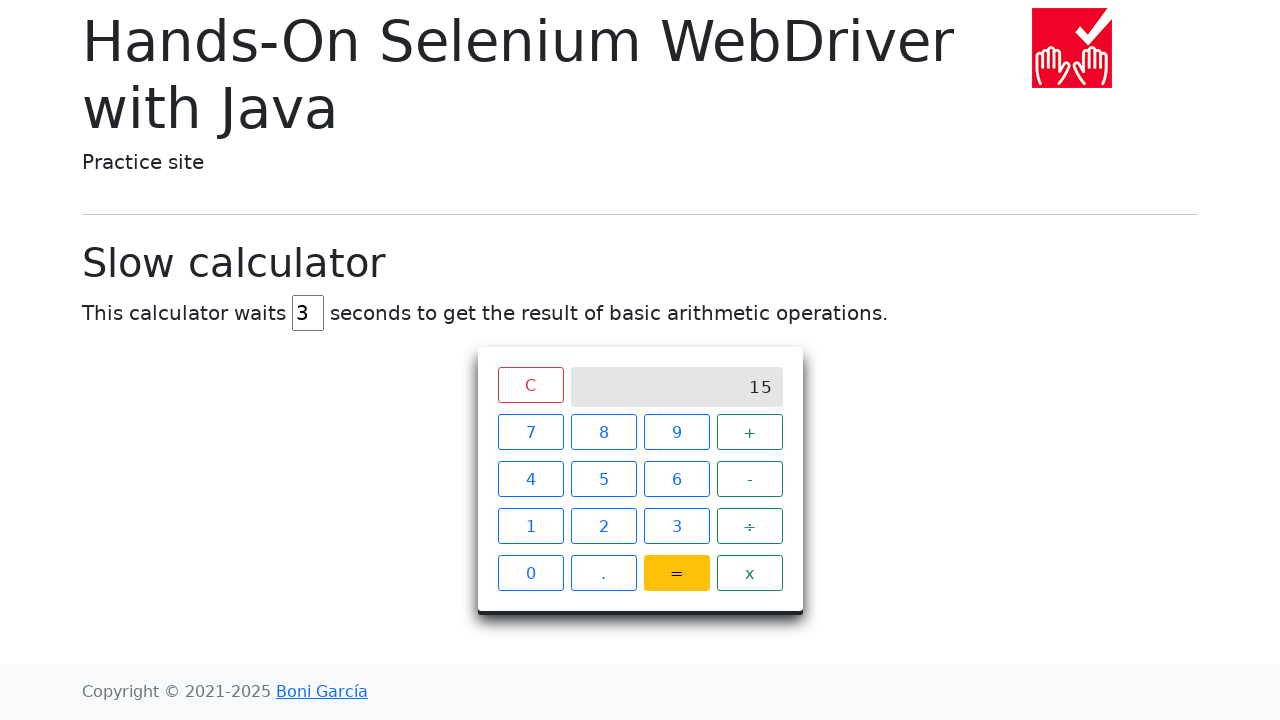